Automates clicking on the detector-events element in the Particle Clicker game to generate particle collision events

Starting URL: https://particle-clicker.web.cern.ch/

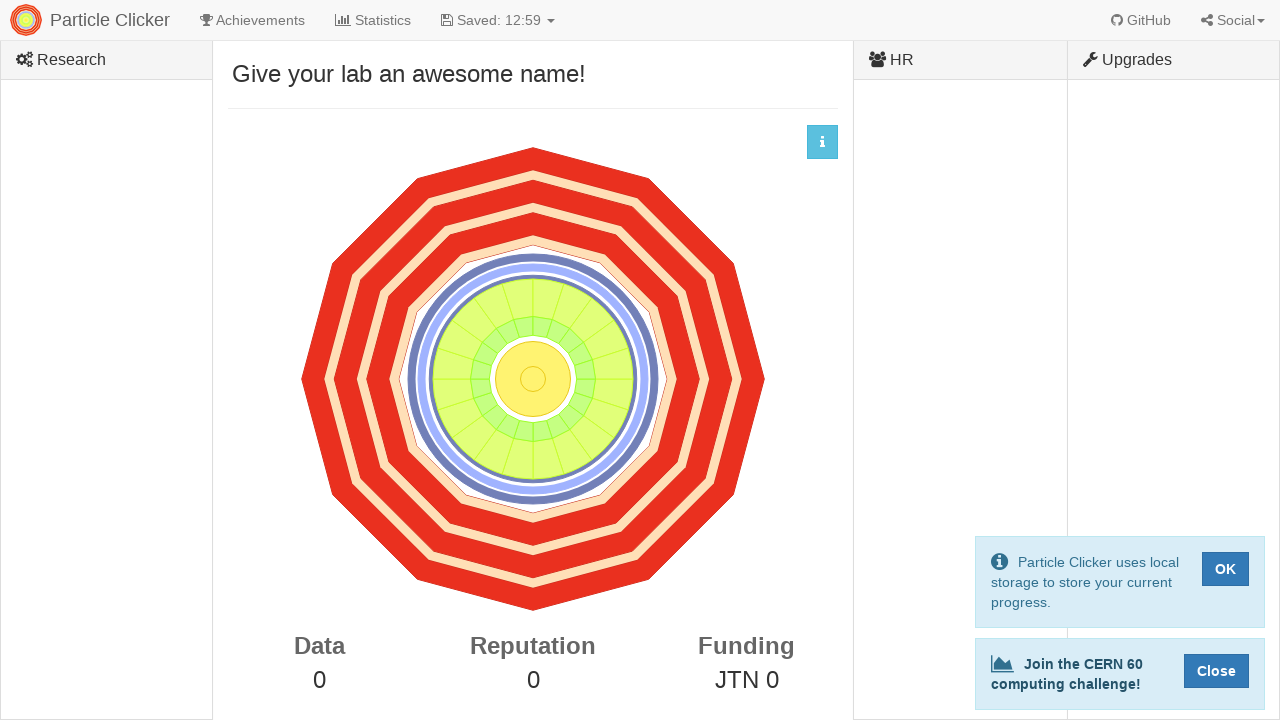

Waited for detector-events element to load
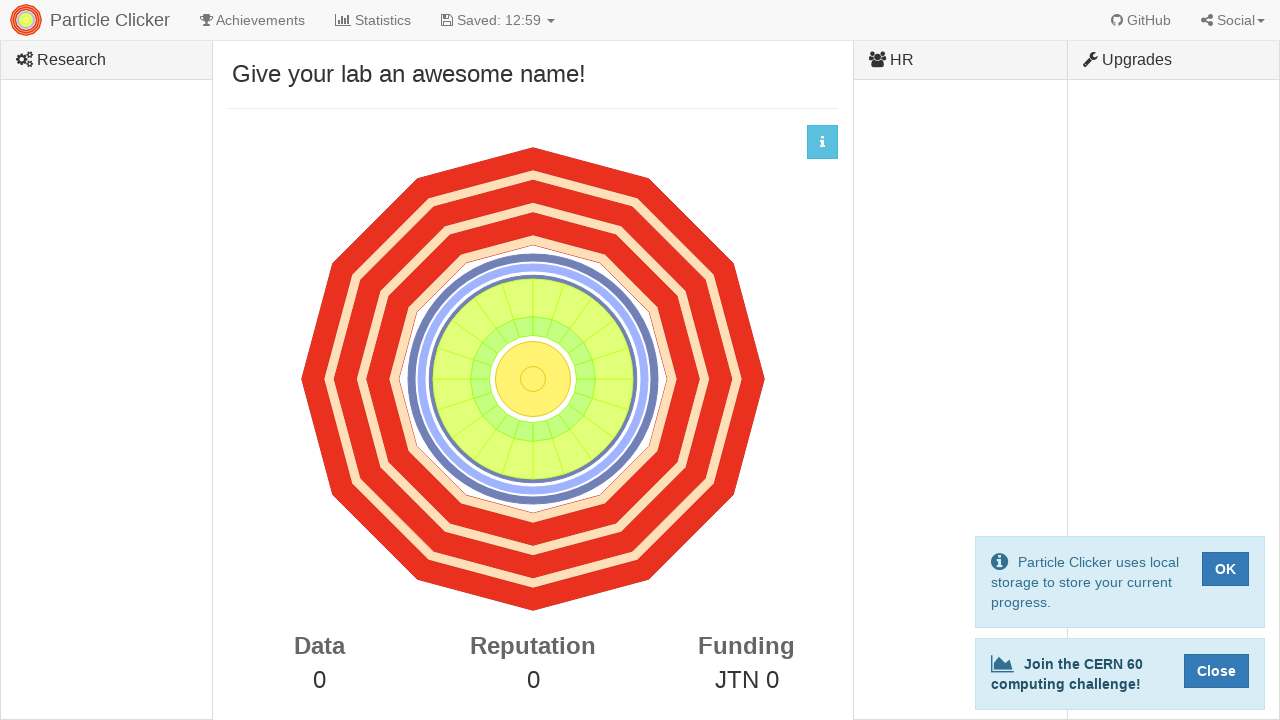

Clicked detector-events element (click 1 of 10) at (533, 379) on #detector-events
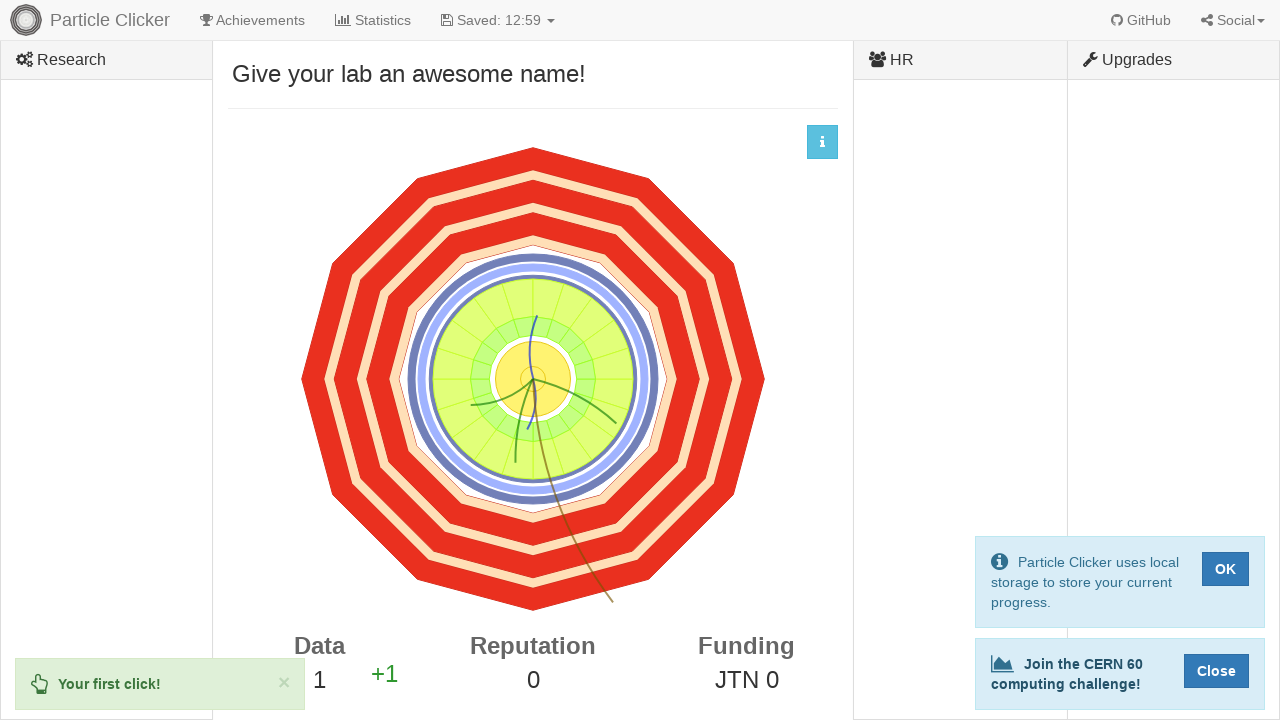

Waited 100ms before next click
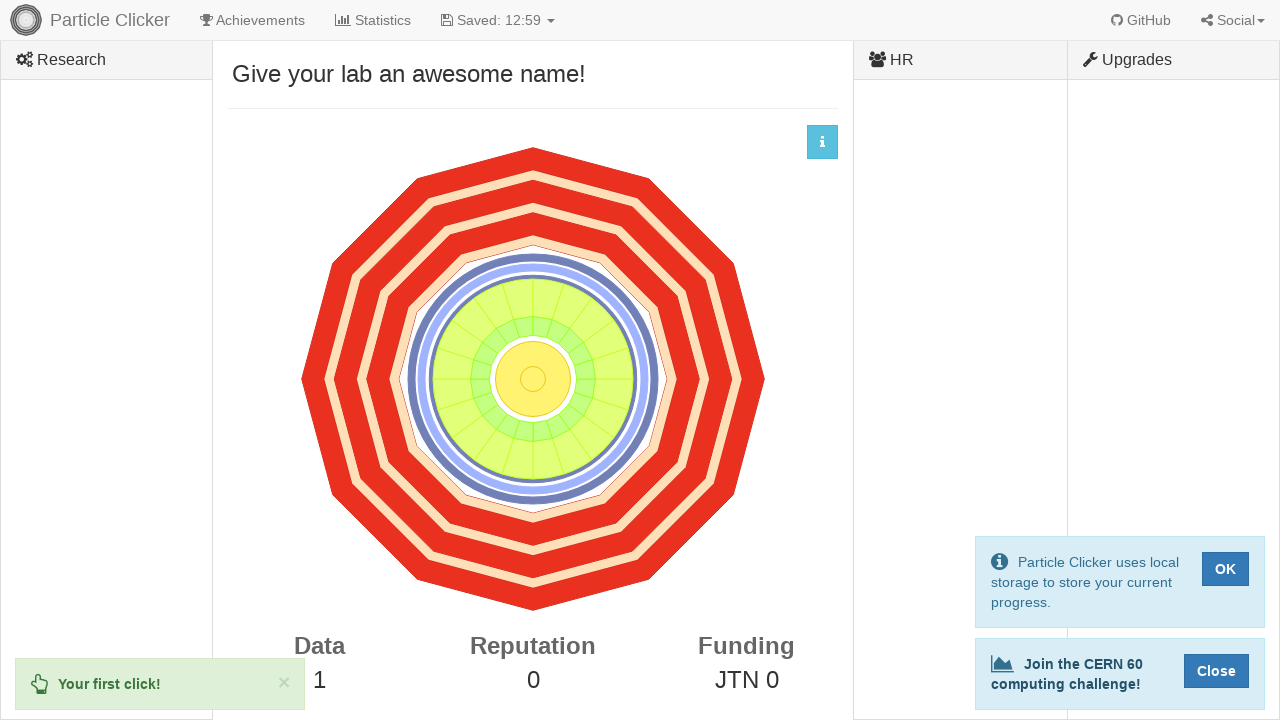

Clicked detector-events element (click 2 of 10) at (533, 379) on #detector-events
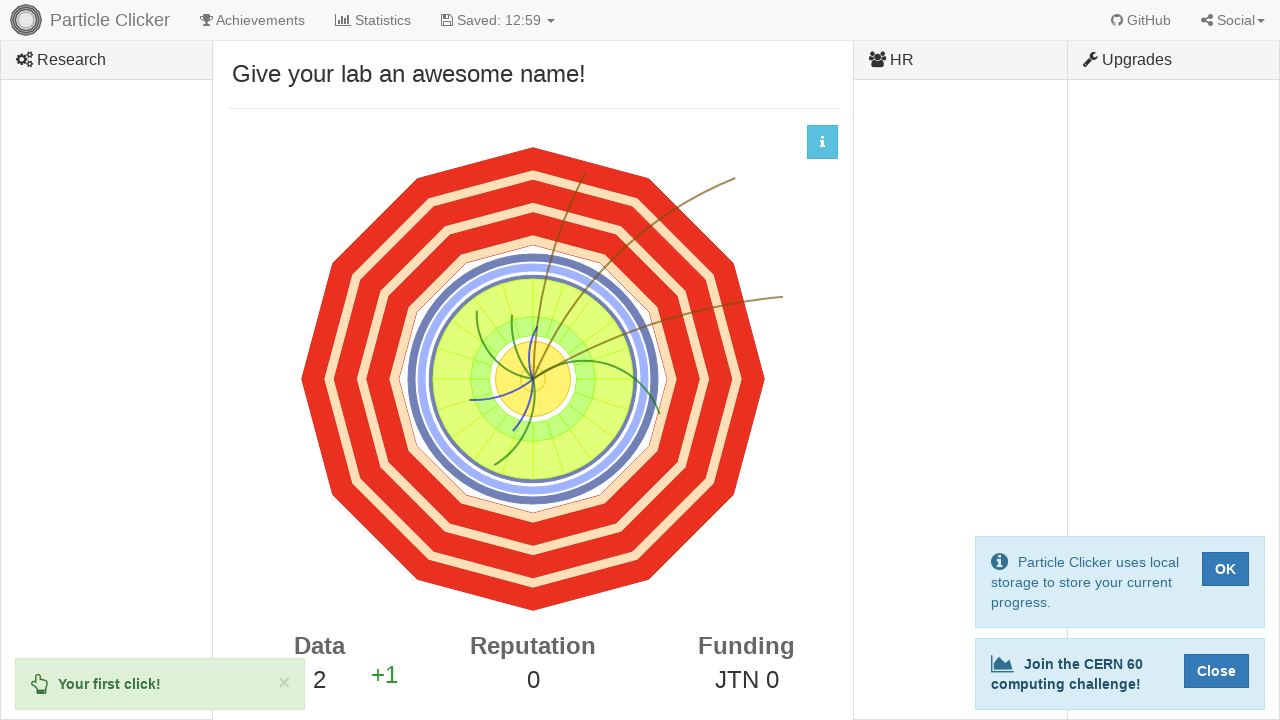

Waited 100ms before next click
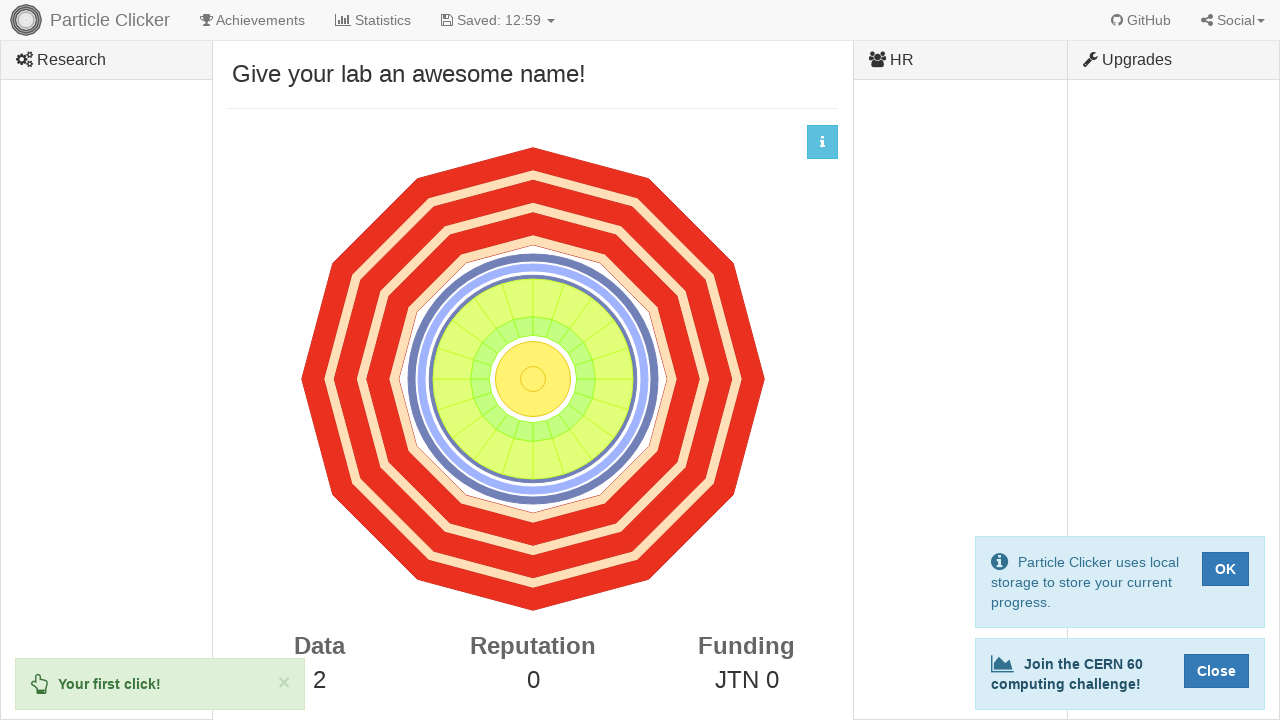

Clicked detector-events element (click 3 of 10) at (533, 379) on #detector-events
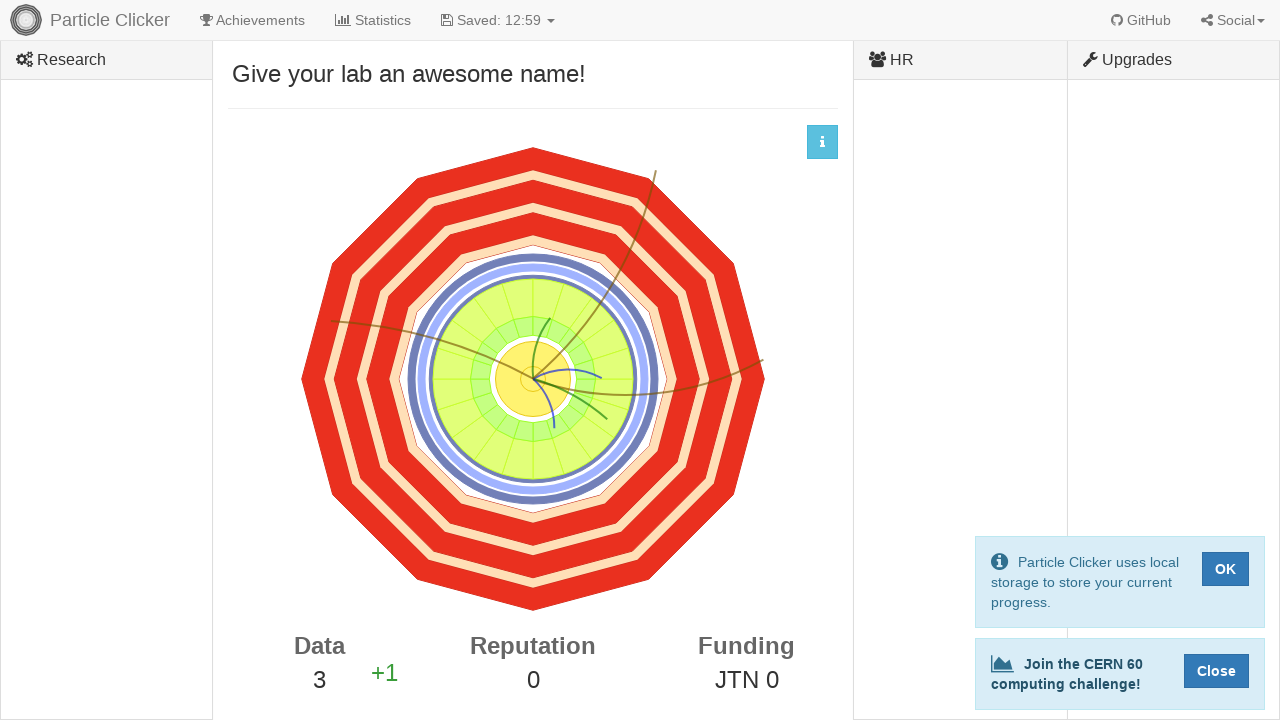

Waited 100ms before next click
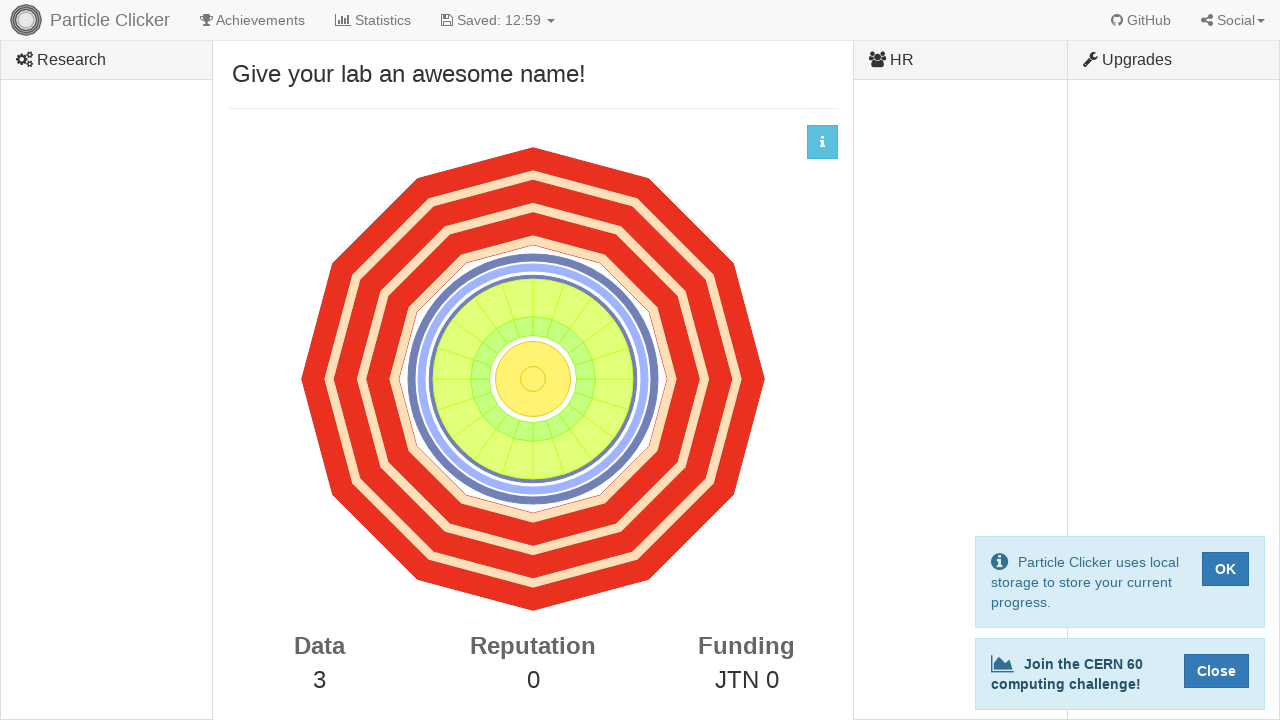

Clicked detector-events element (click 4 of 10) at (533, 379) on #detector-events
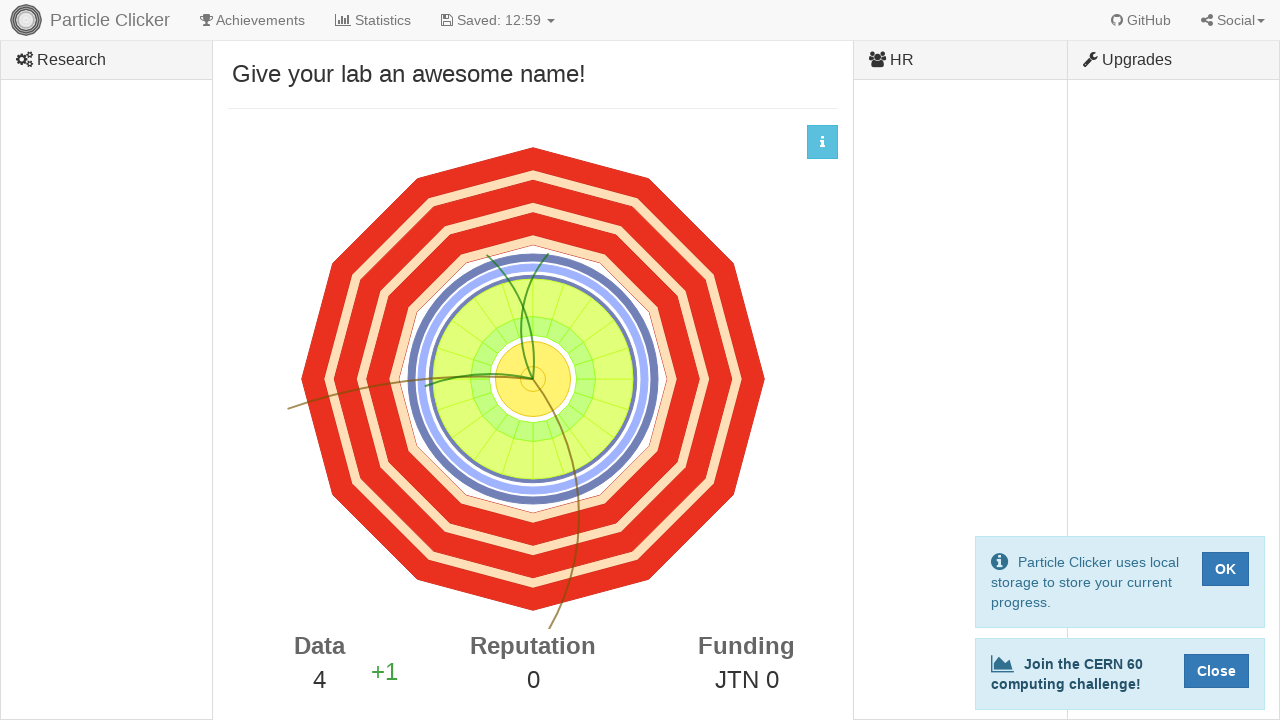

Waited 100ms before next click
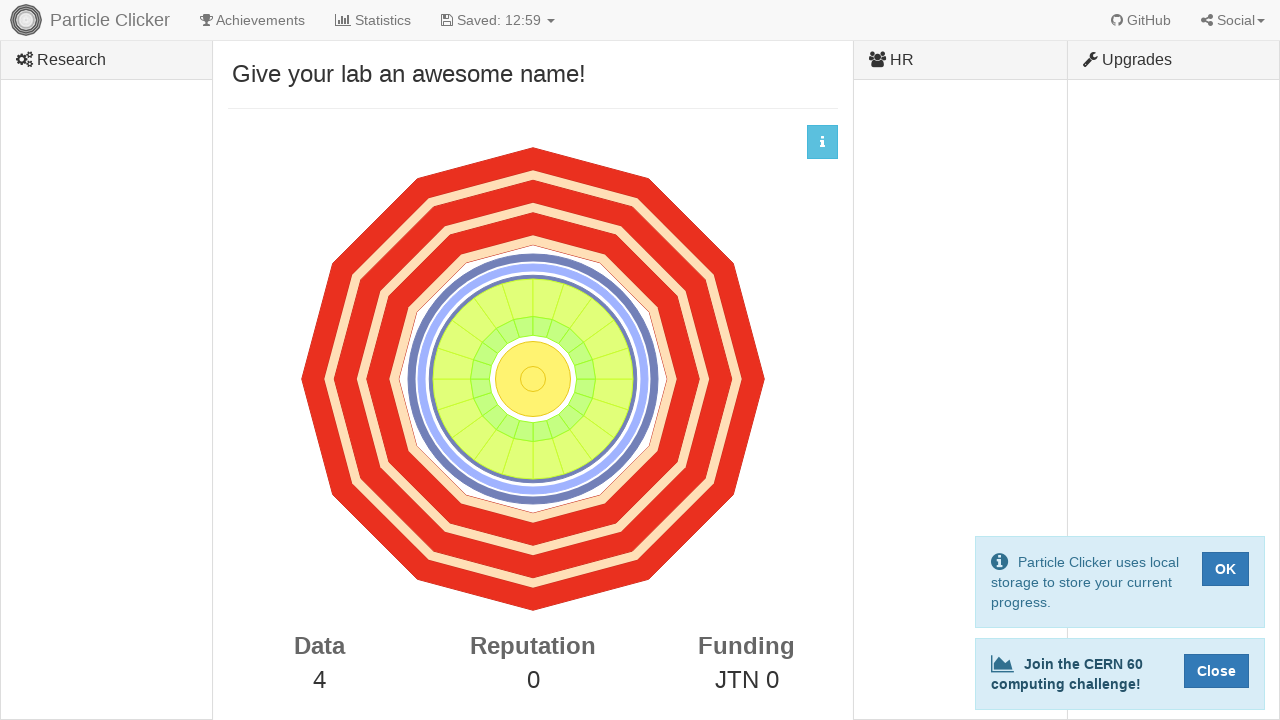

Clicked detector-events element (click 5 of 10) at (533, 379) on #detector-events
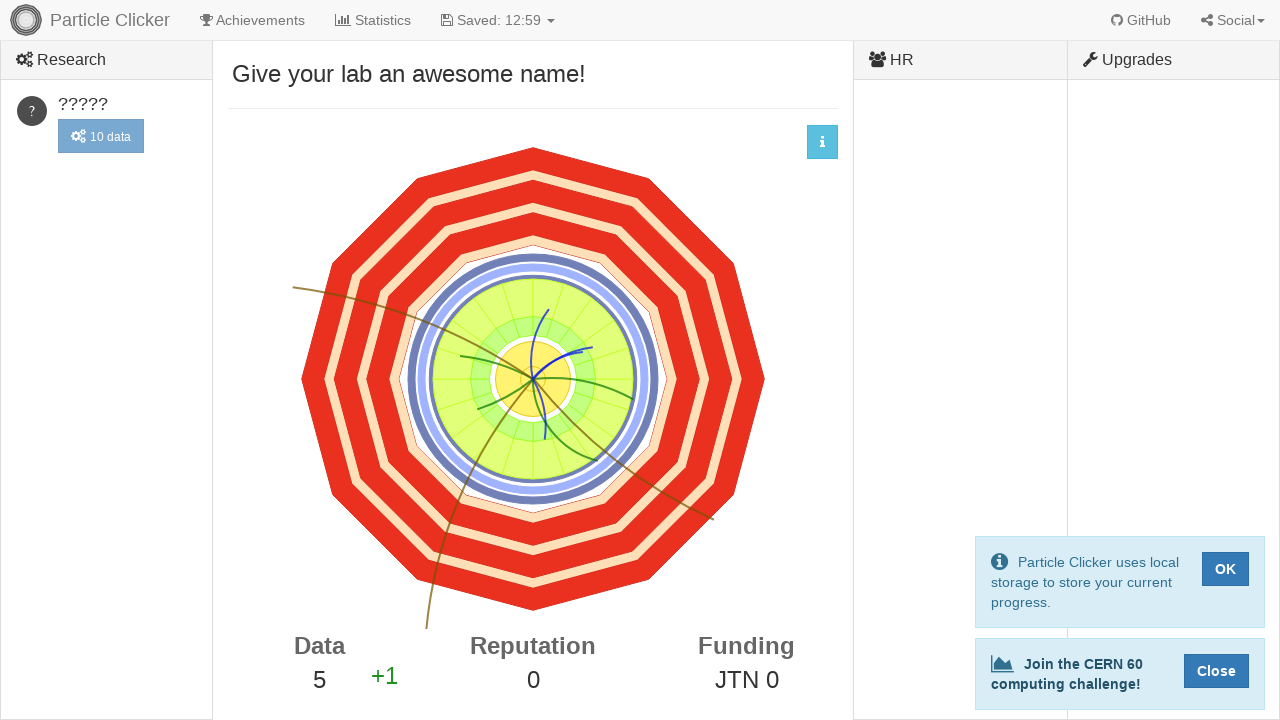

Waited 100ms before next click
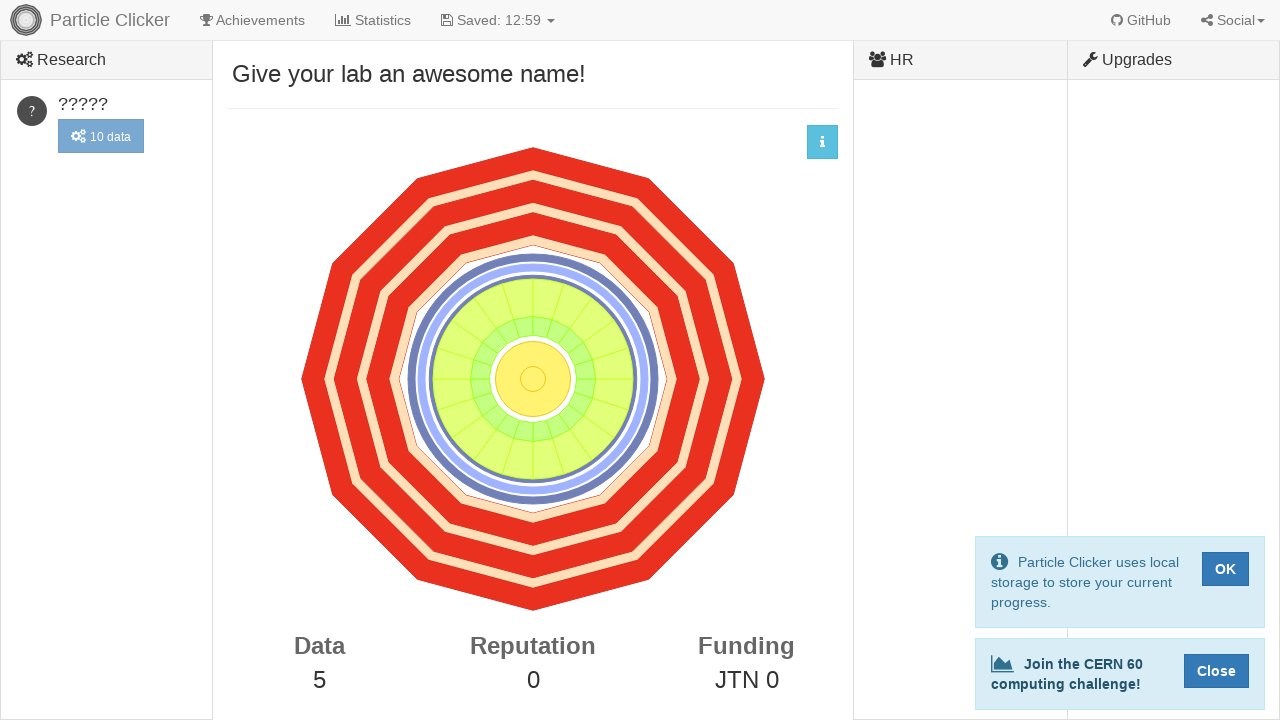

Clicked detector-events element (click 6 of 10) at (533, 379) on #detector-events
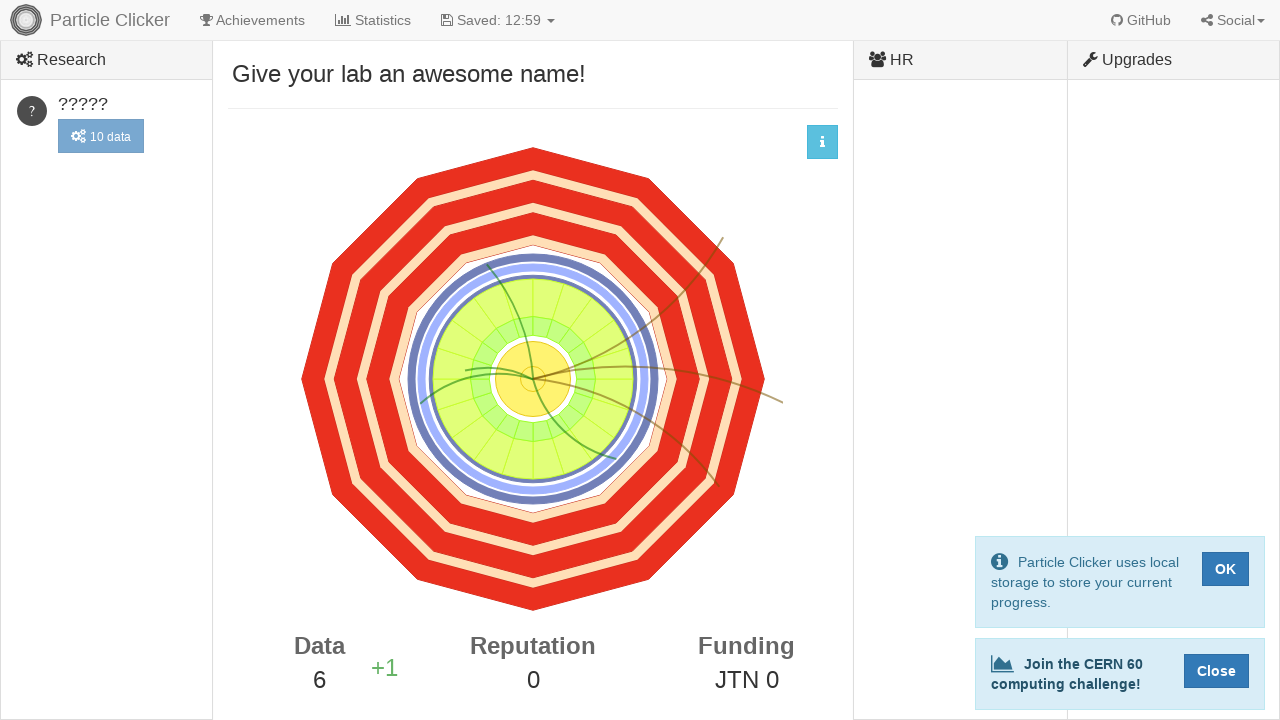

Waited 100ms before next click
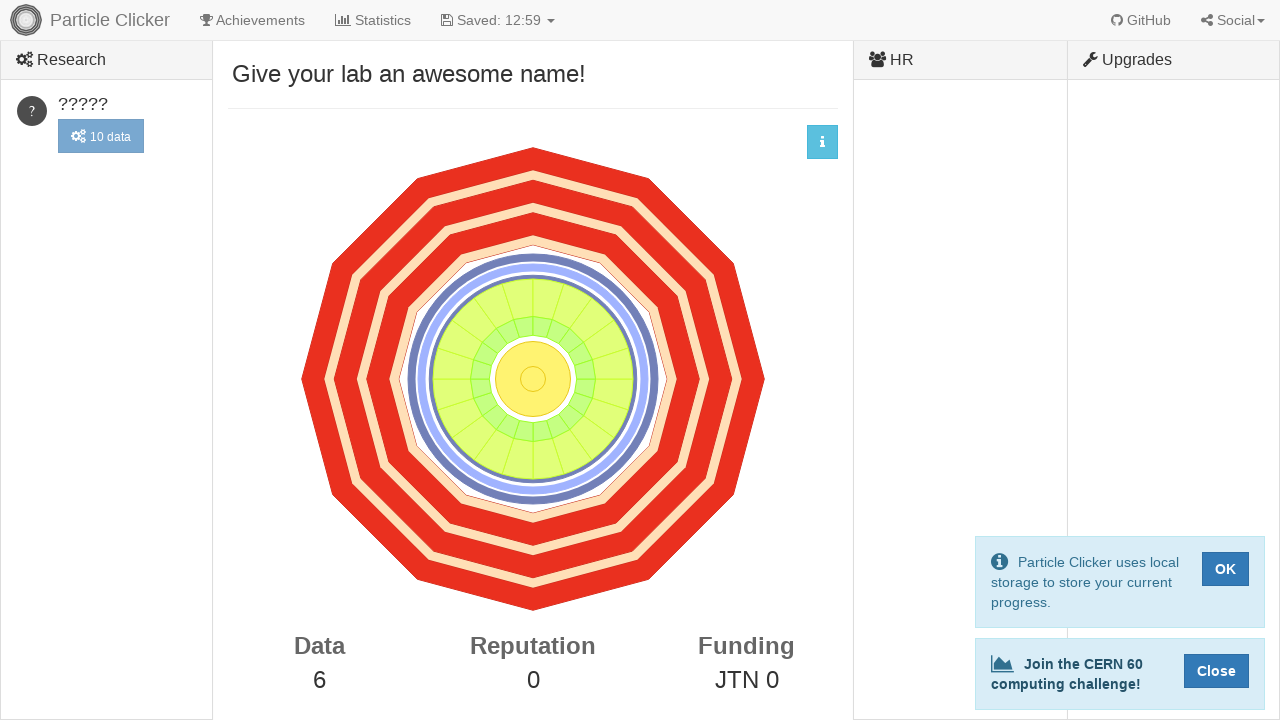

Clicked detector-events element (click 7 of 10) at (533, 379) on #detector-events
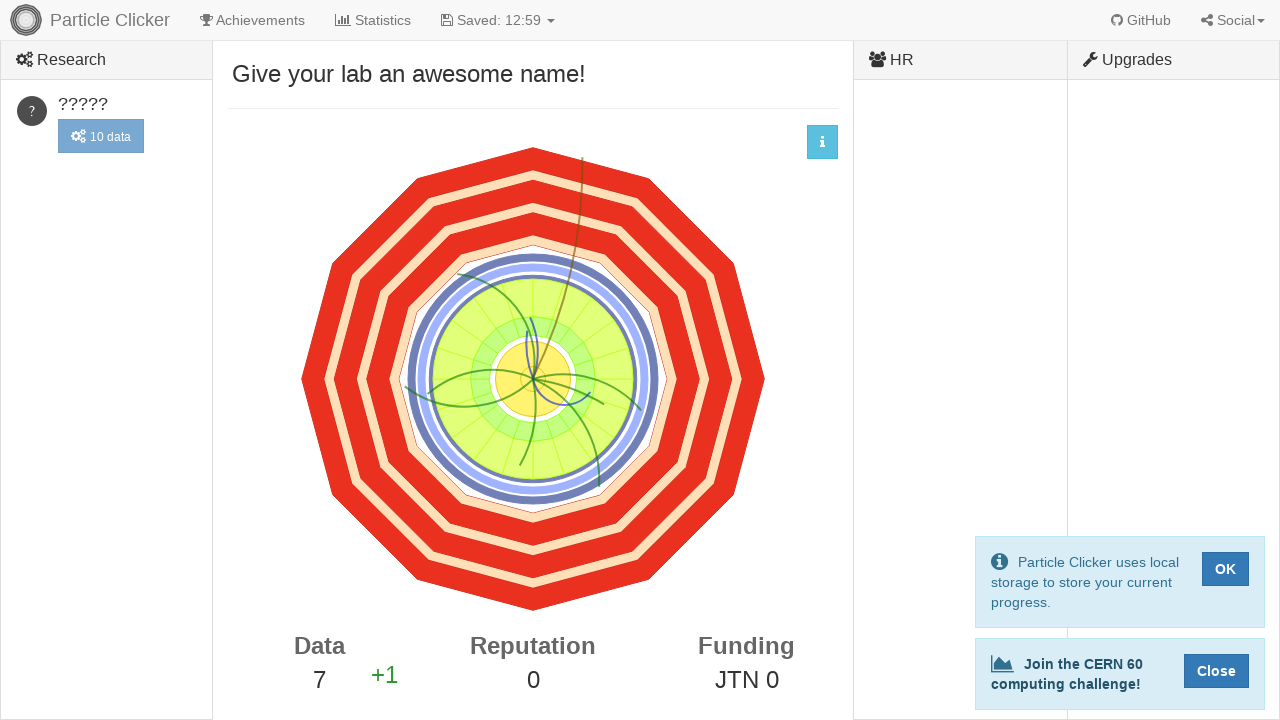

Waited 100ms before next click
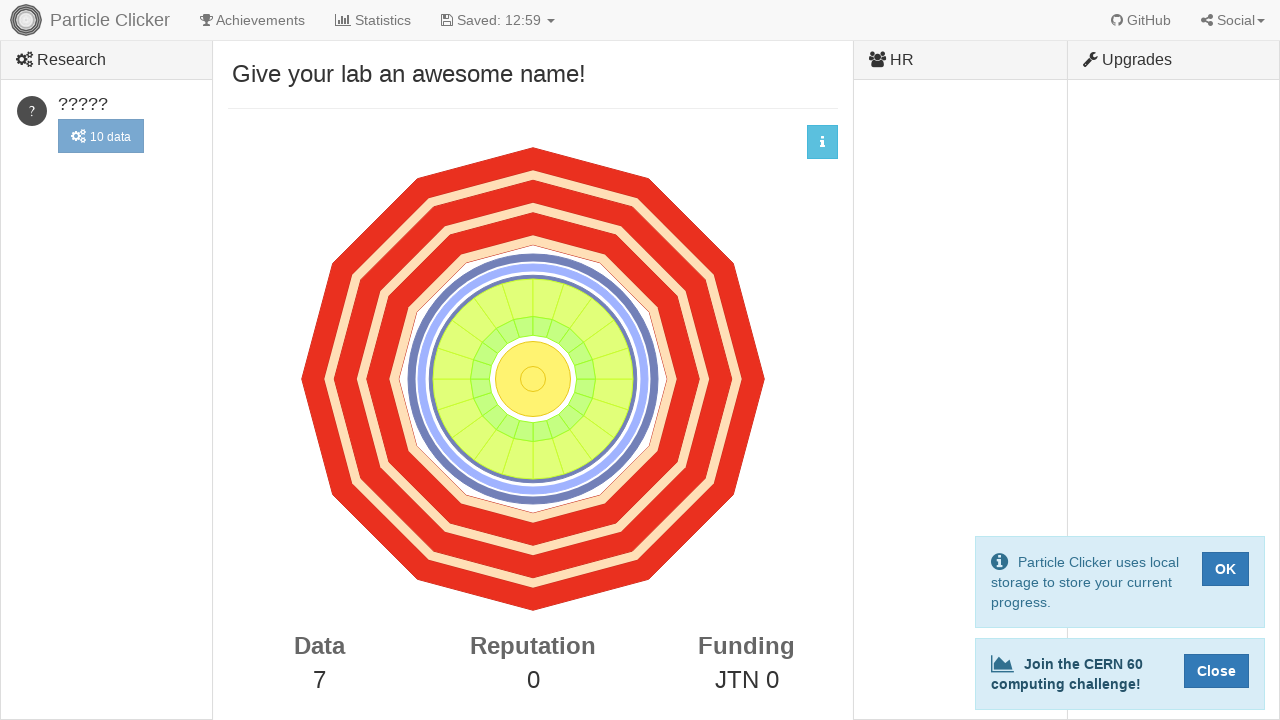

Clicked detector-events element (click 8 of 10) at (533, 379) on #detector-events
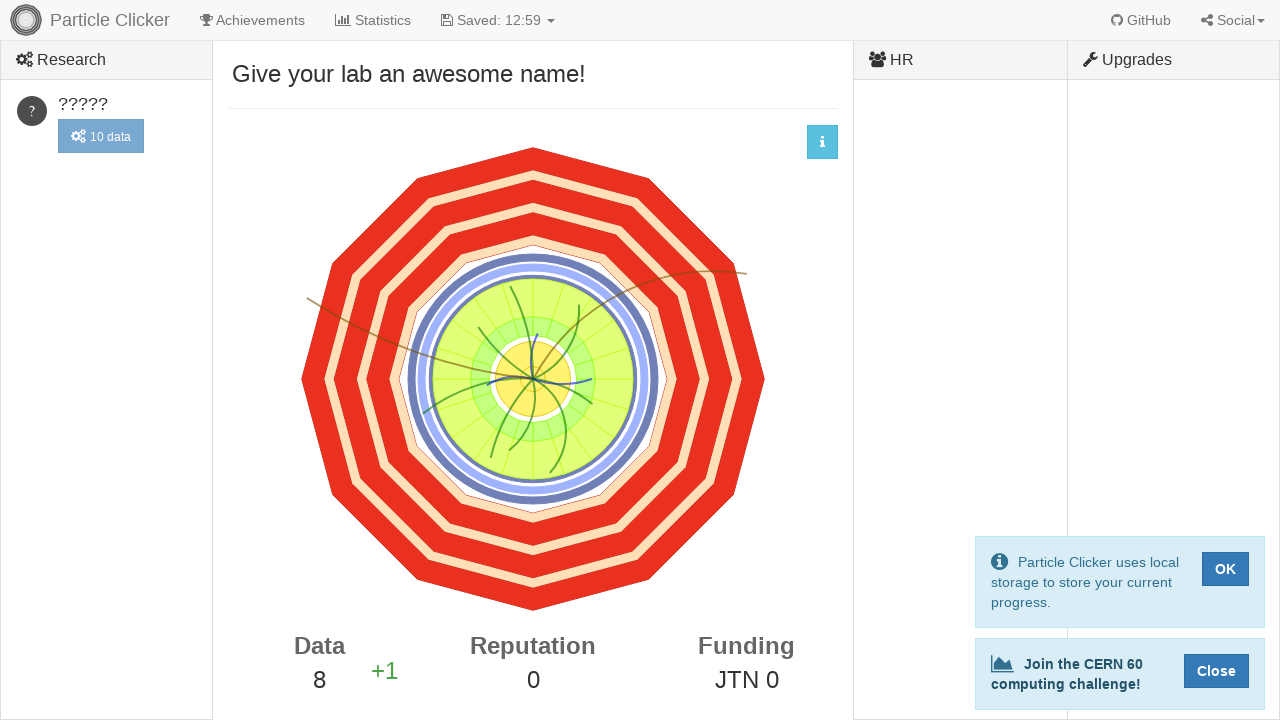

Waited 100ms before next click
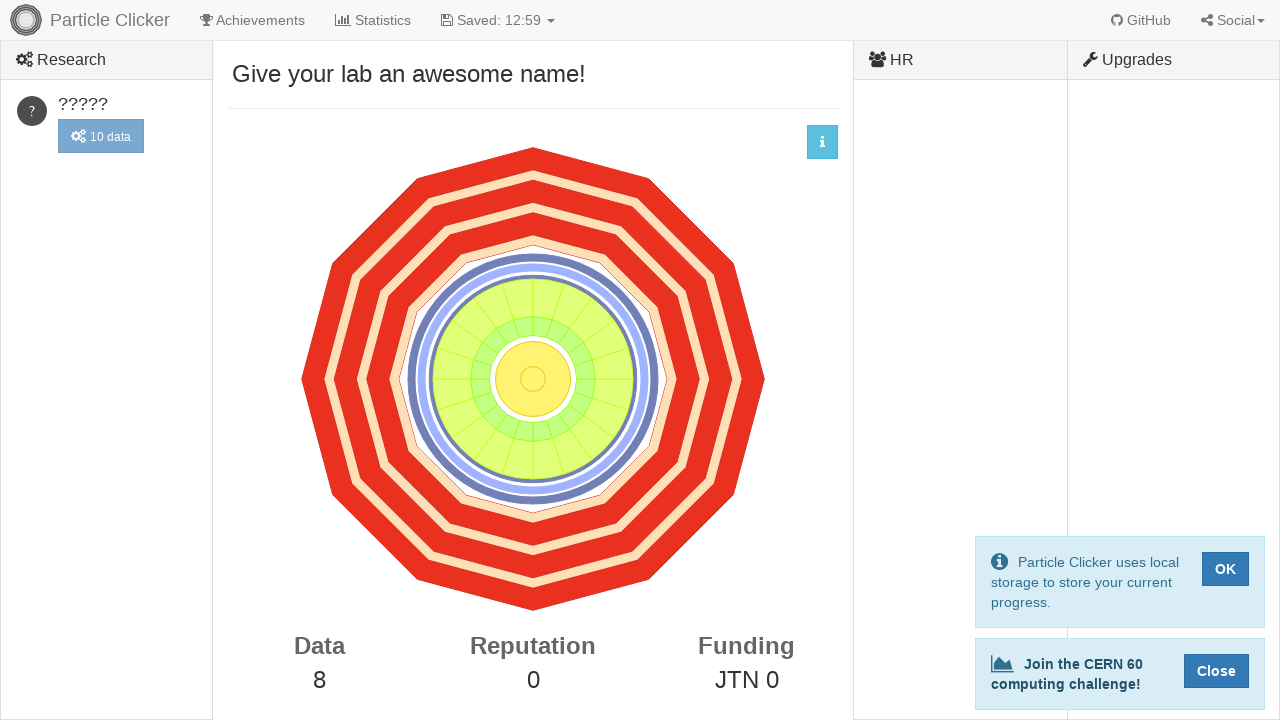

Clicked detector-events element (click 9 of 10) at (533, 379) on #detector-events
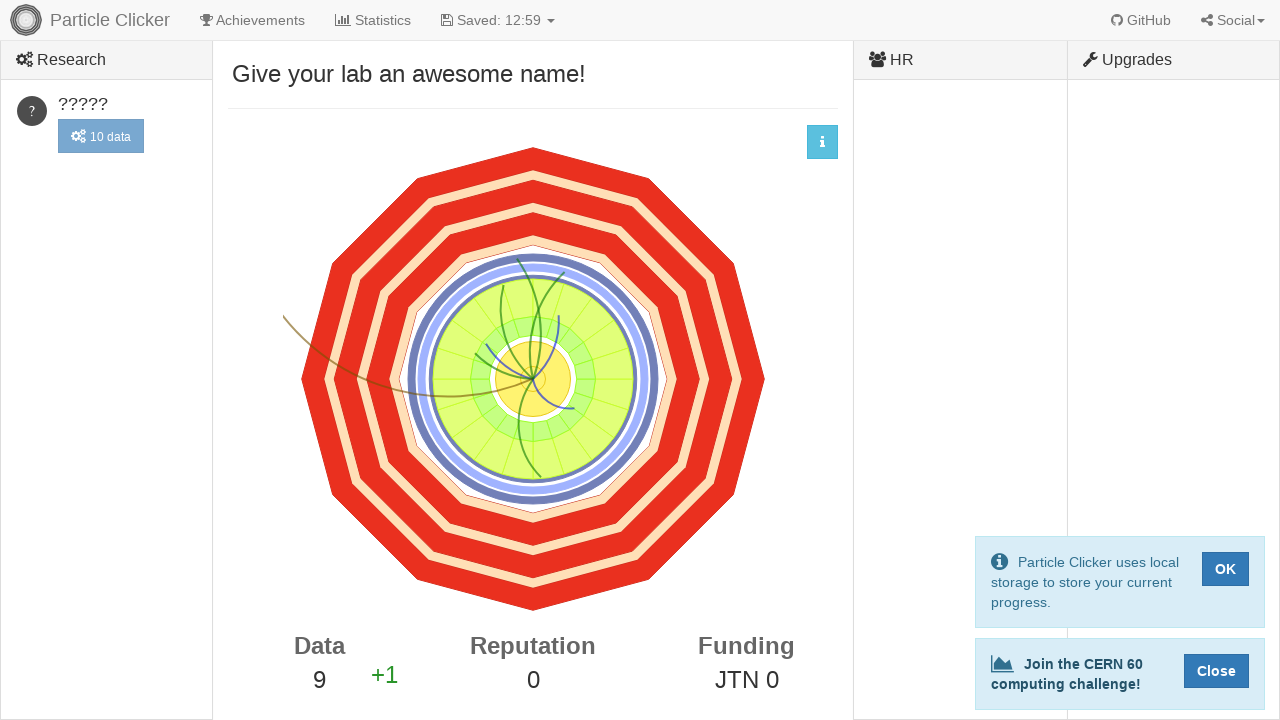

Waited 100ms before next click
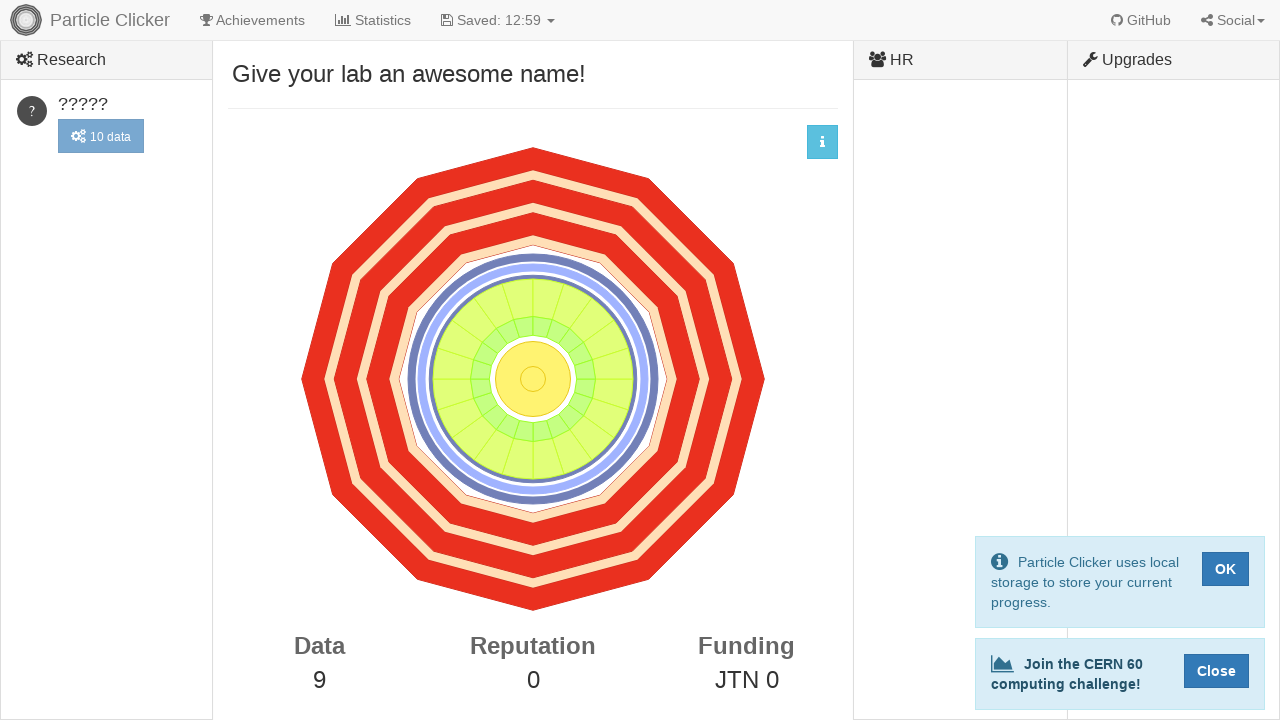

Clicked detector-events element (click 10 of 10) at (533, 379) on #detector-events
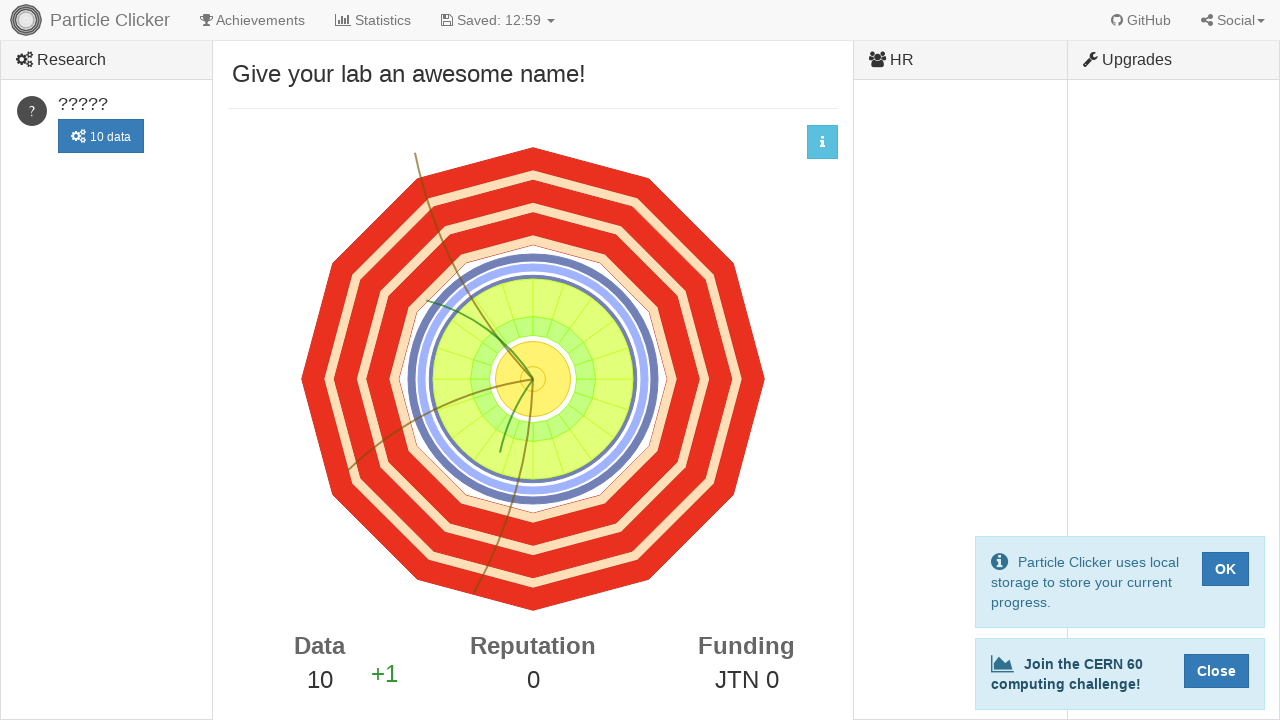

Waited 100ms before next click
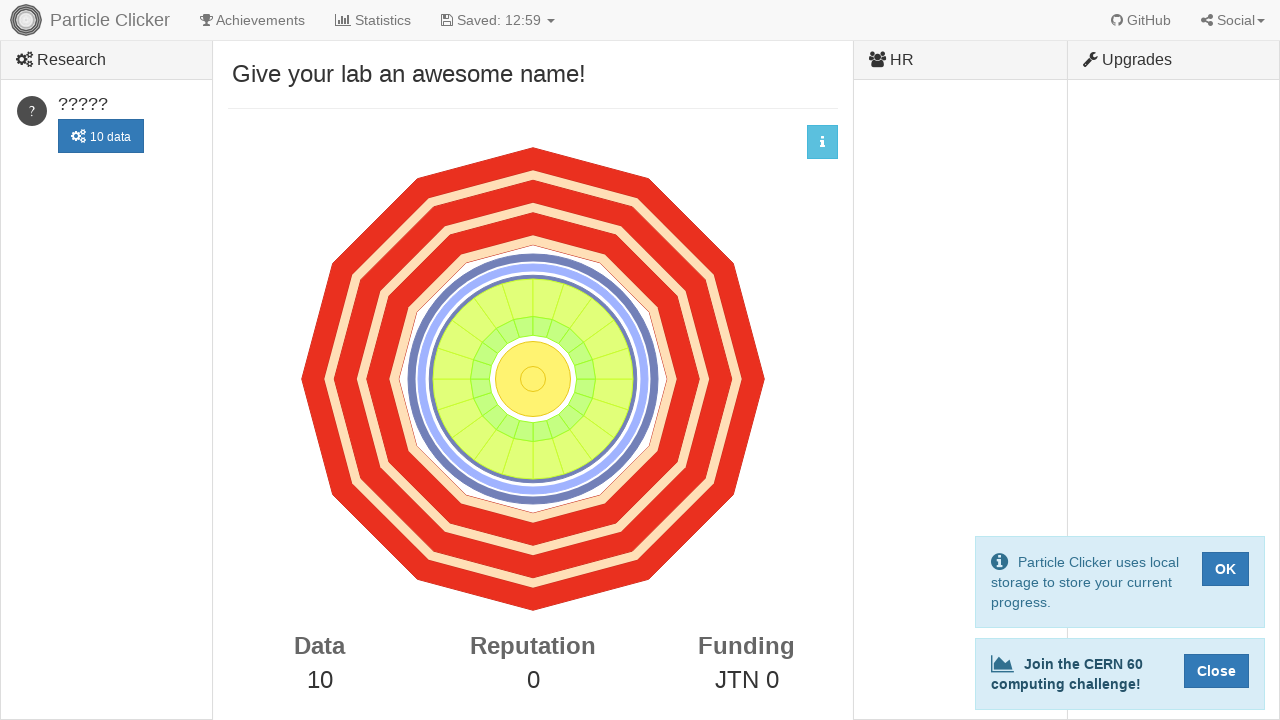

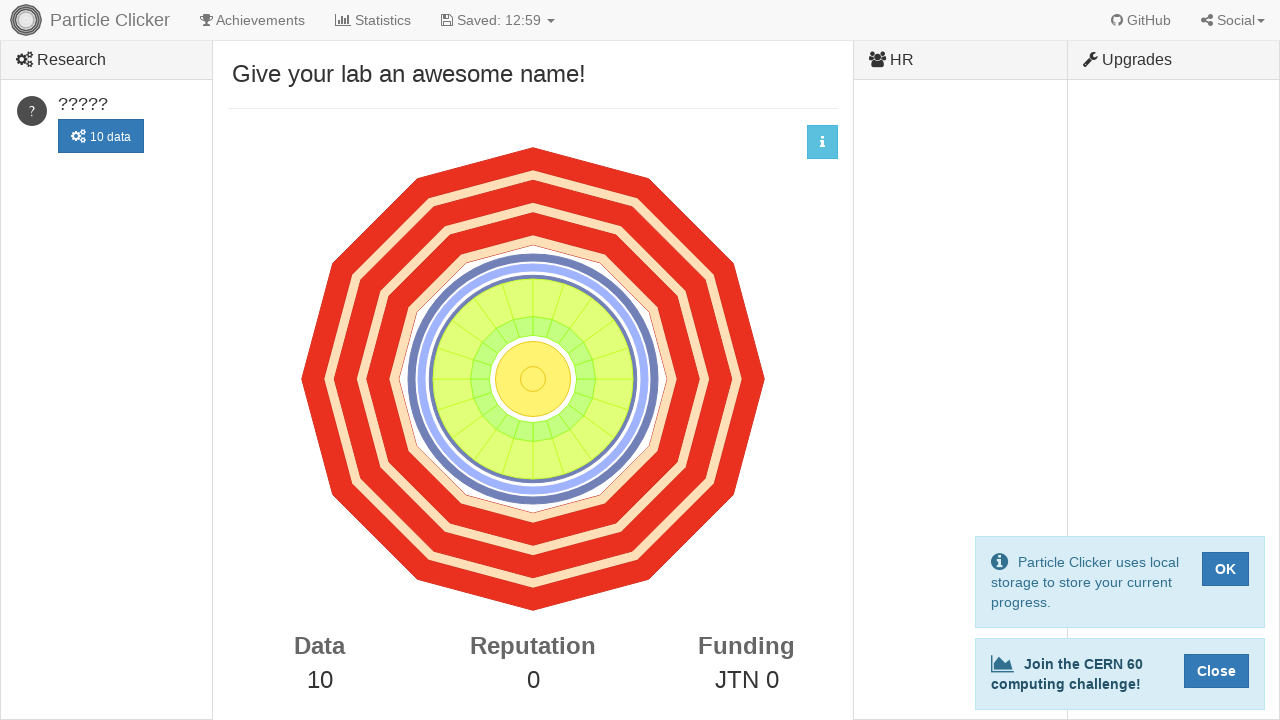